Tests email field validation by entering an incorrectly formatted email and then deleting one character to correct it.

Starting URL: https://skryabin.com/market/quote.html

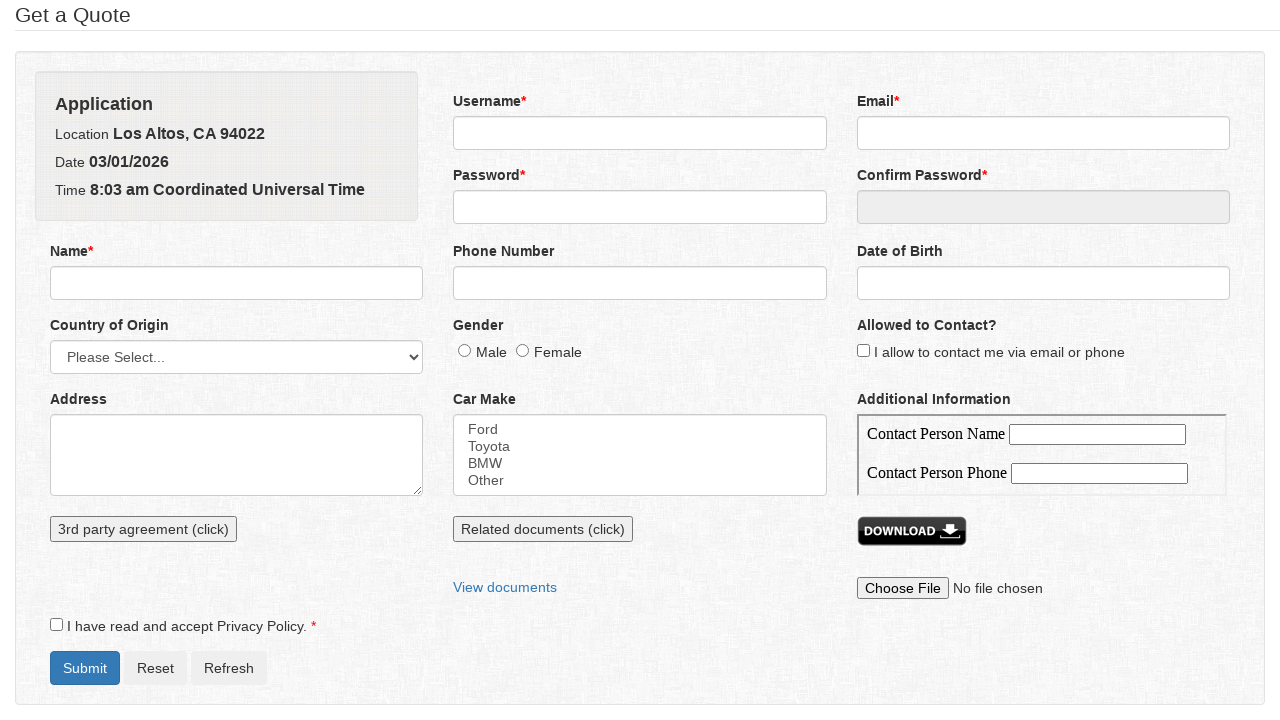

Filled email field with incorrectly formatted email 'bgates@example.comm' on input[name='email']
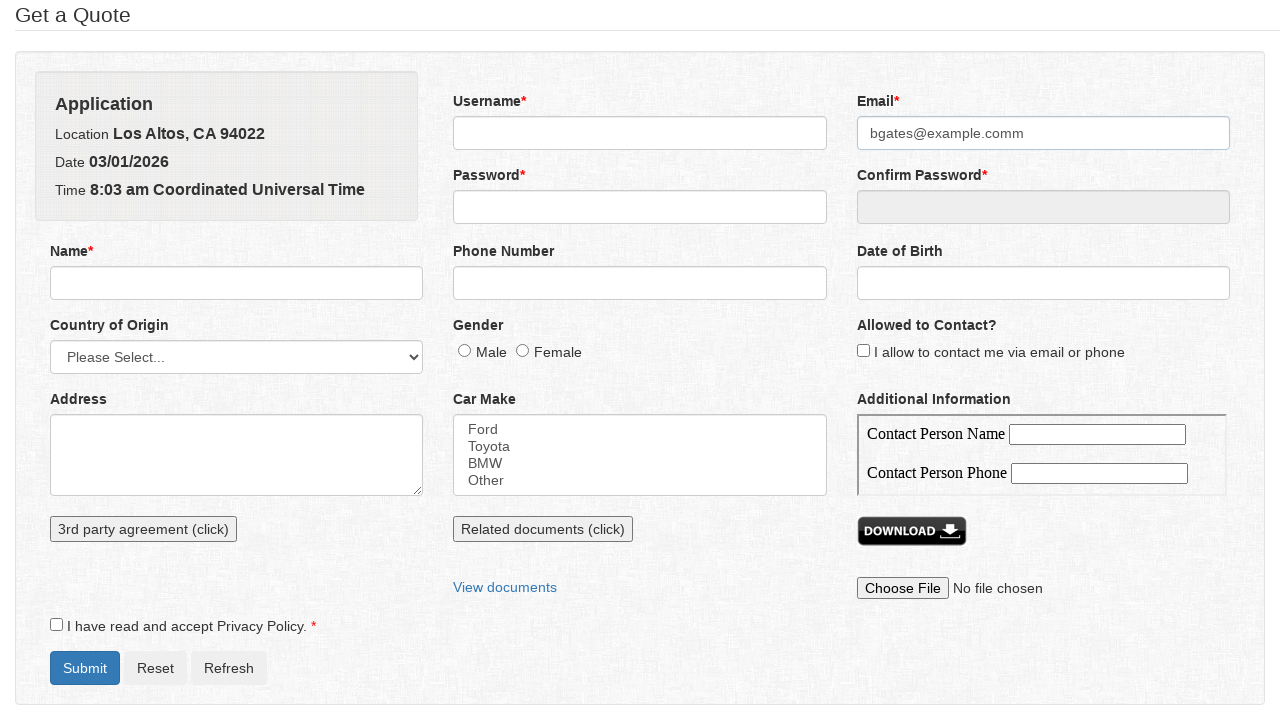

Pressed Backspace to delete one character from email field, correcting format to 'bgates@example.com' on input[name='email']
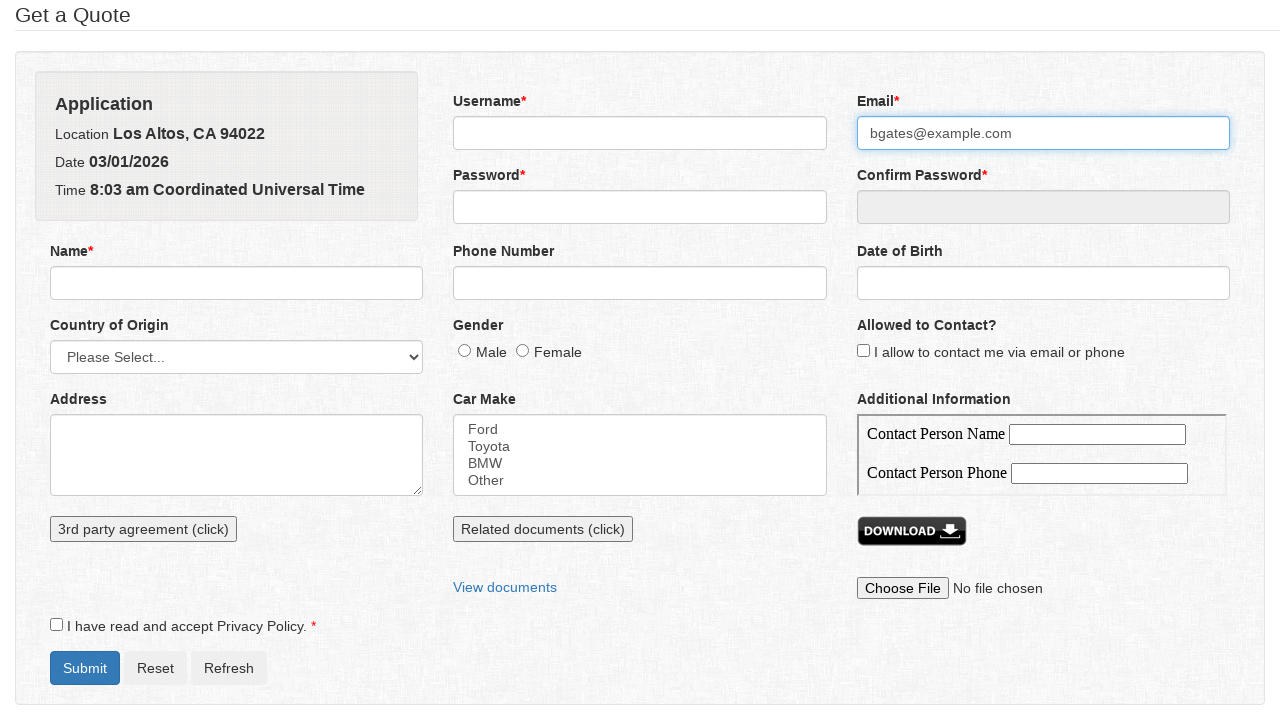

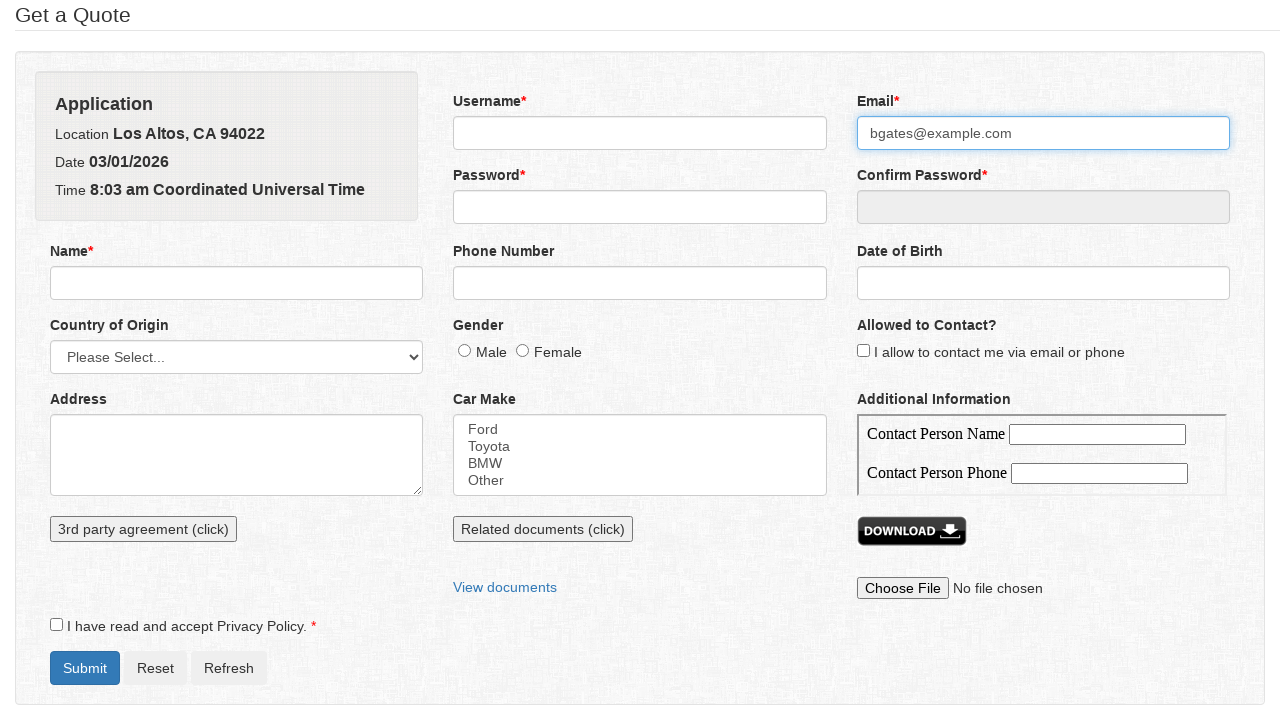